Tests various mouse interactions (double-click, right-click, and regular click) on different buttons on a demo page

Starting URL: https://demoqa.com/buttons

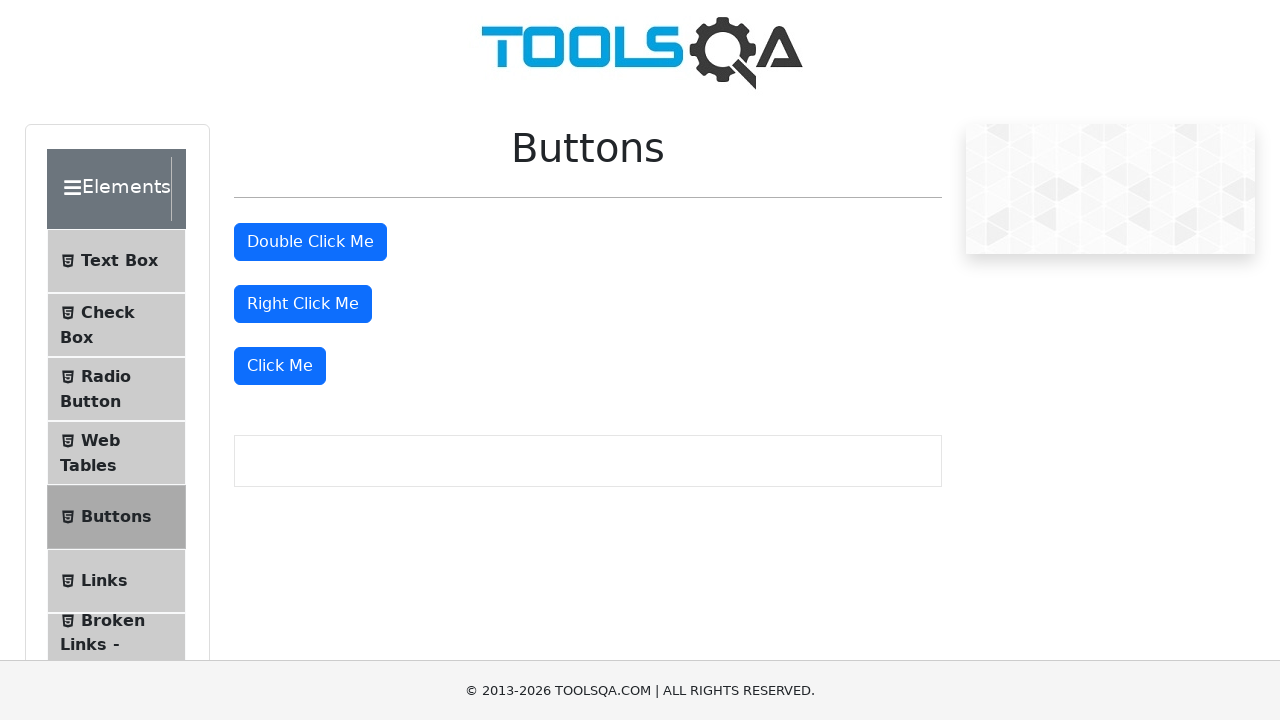

Double-clicked the 'Double Click Me' button at (310, 242) on button#doubleClickBtn
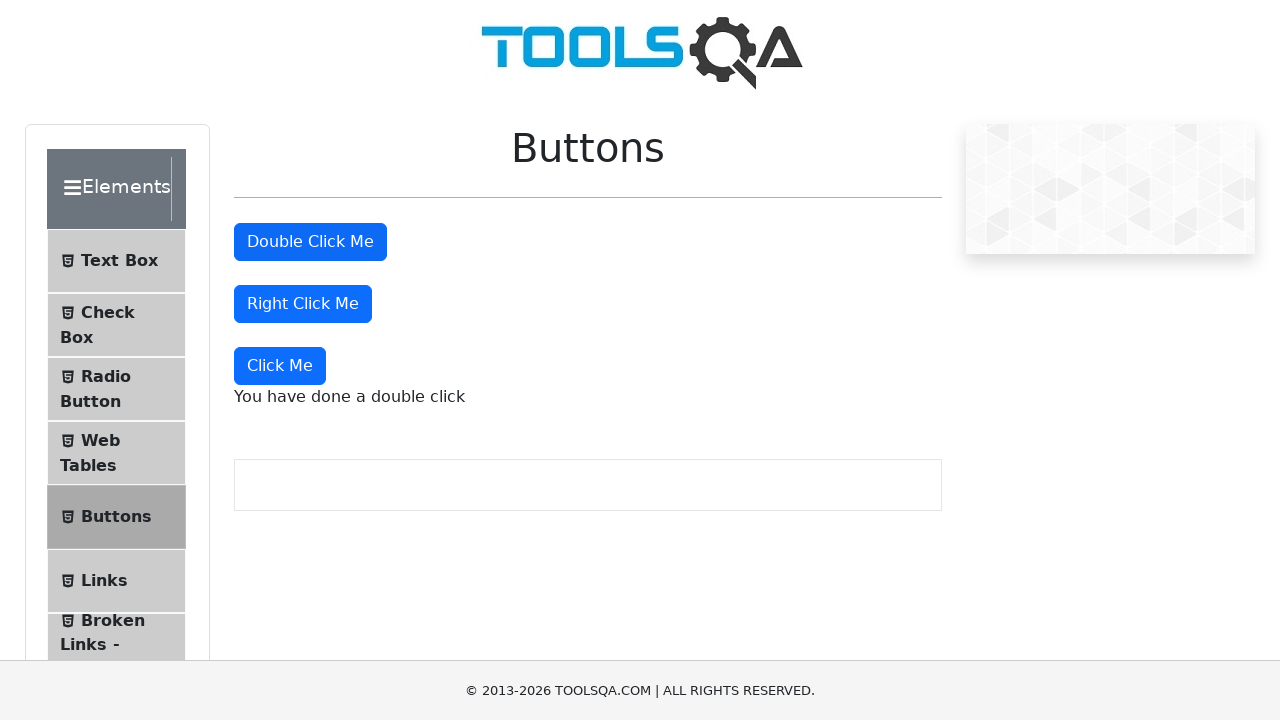

Right-clicked the 'Right Click Me' button at (303, 304) on button#rightClickBtn
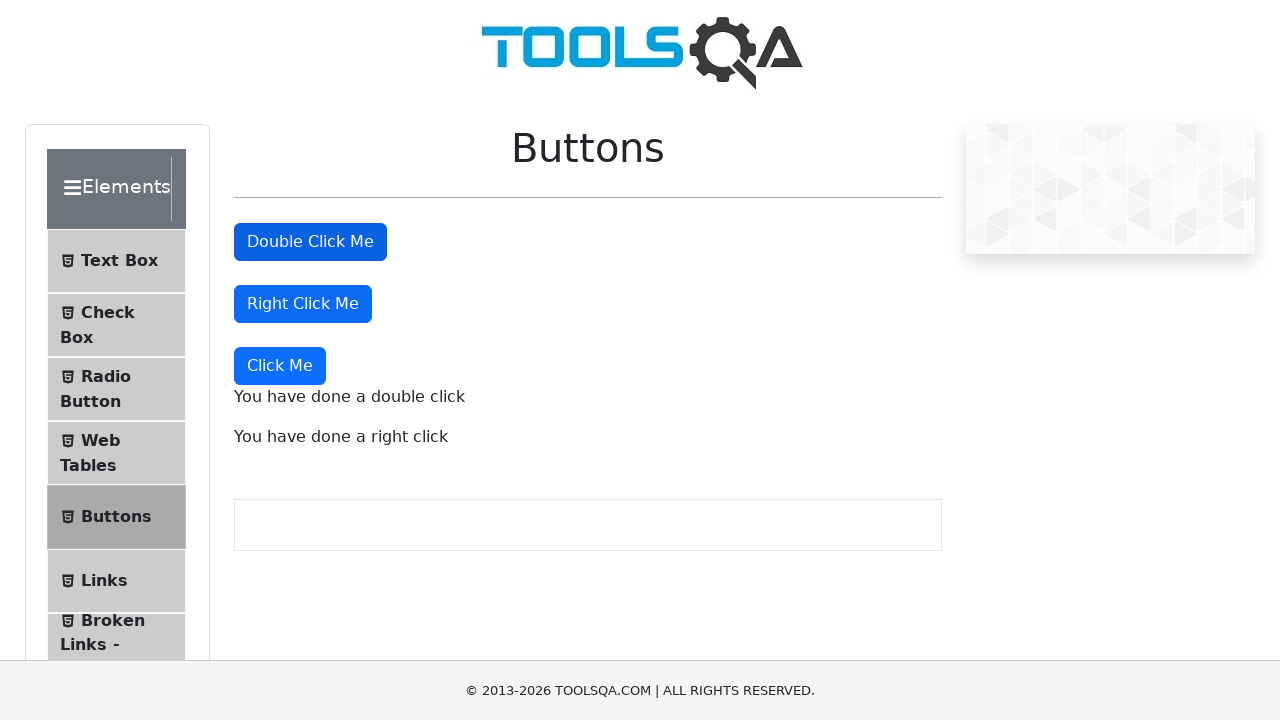

Right-clicked the 'Click Me' button at (310, 242) on button:text('Click Me')
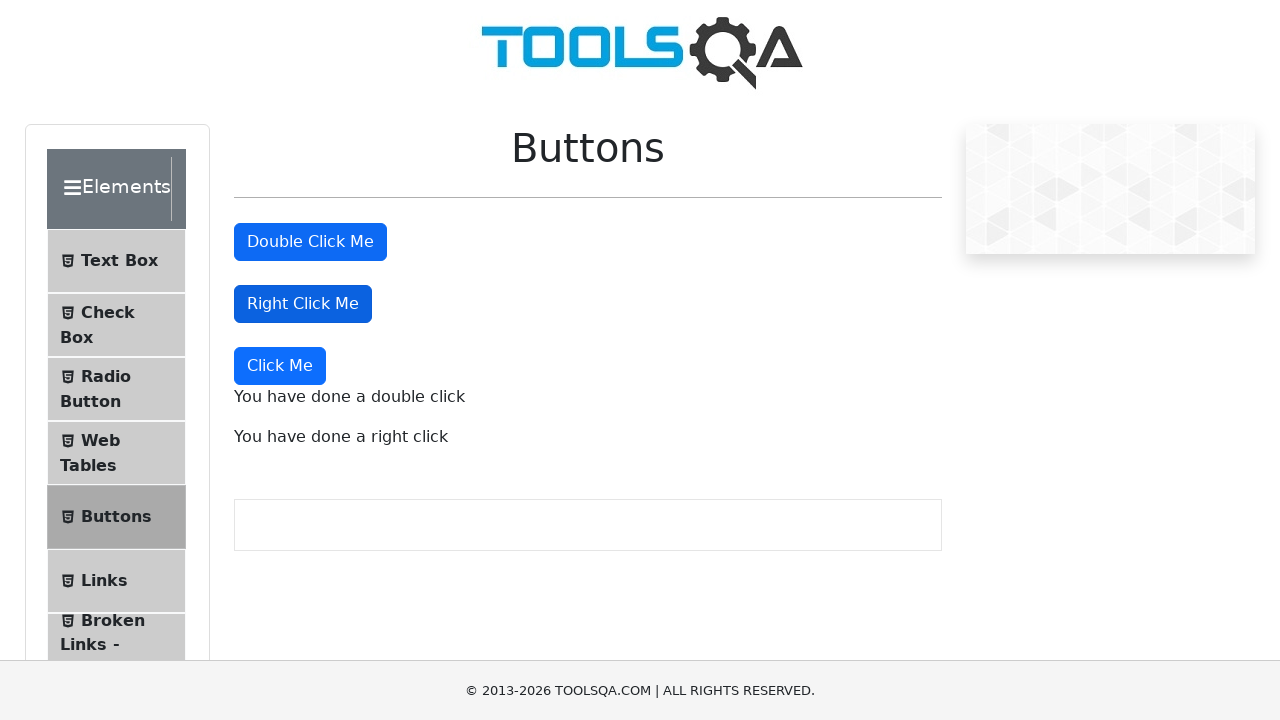

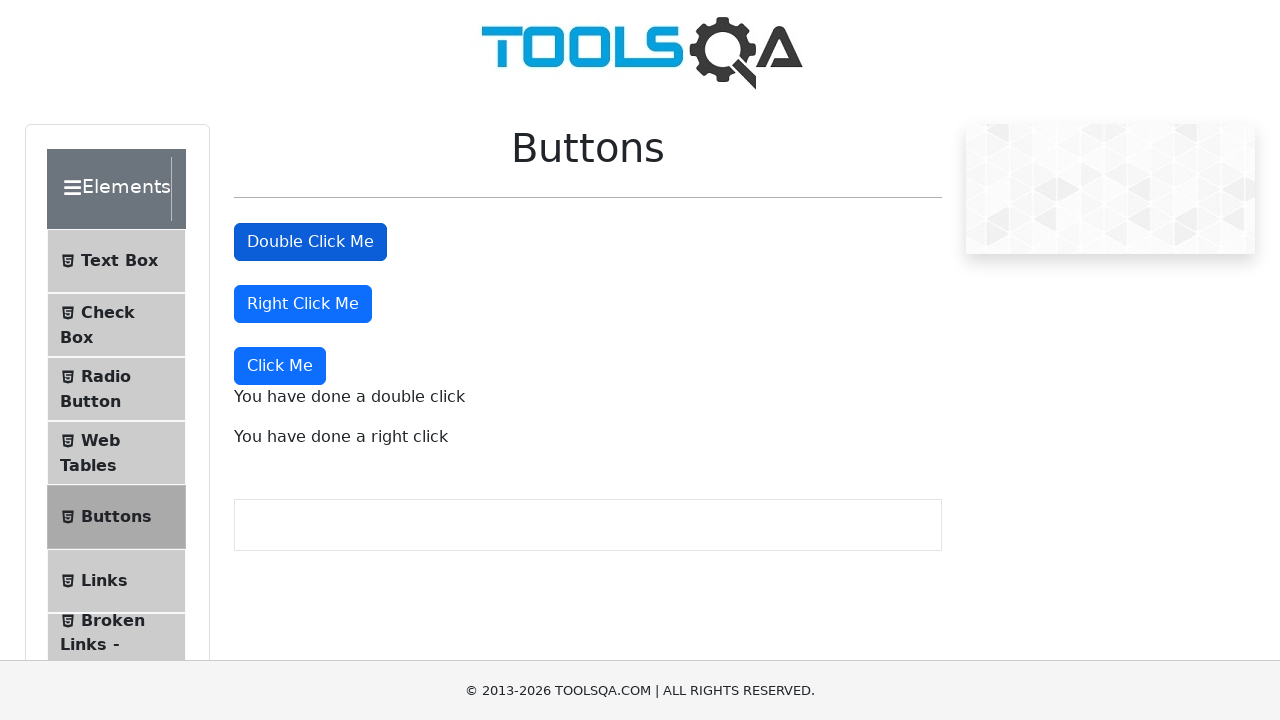